Tests file upload functionality on the Selenium Playground demo page

Starting URL: https://www.lambdatest.com/selenium-playground/upload-file-demo

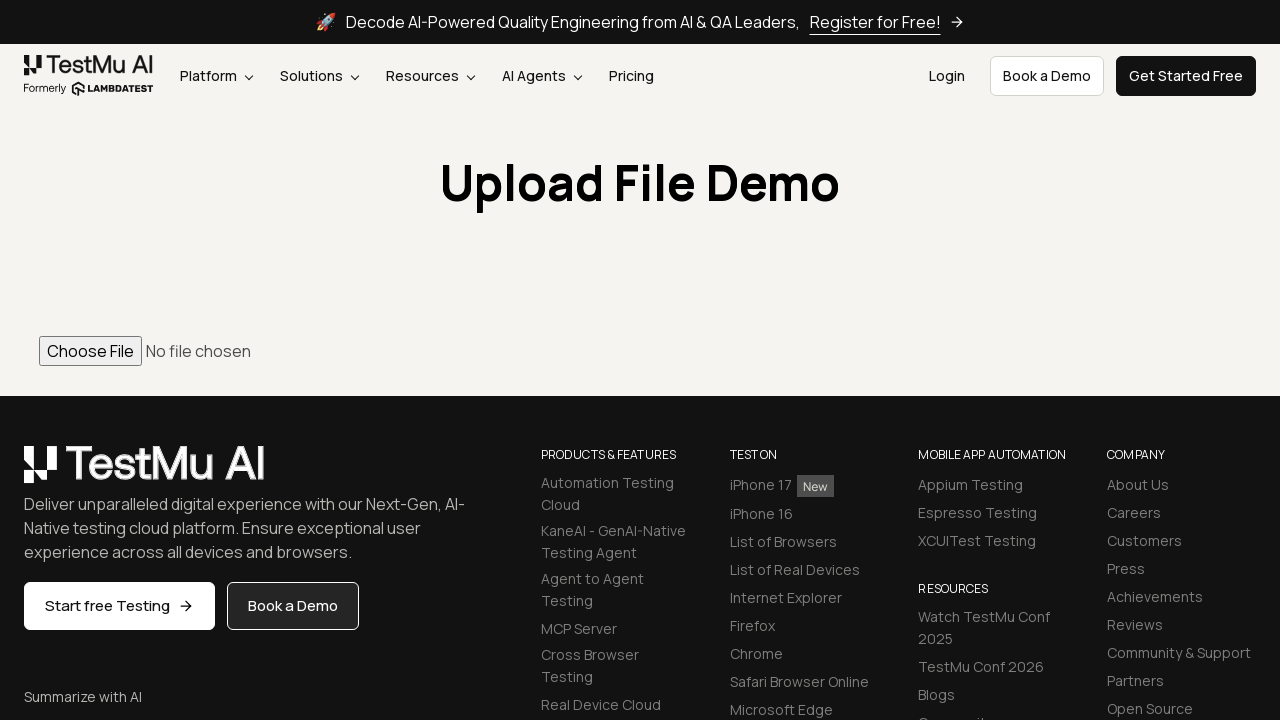

Created temporary text file for upload testing
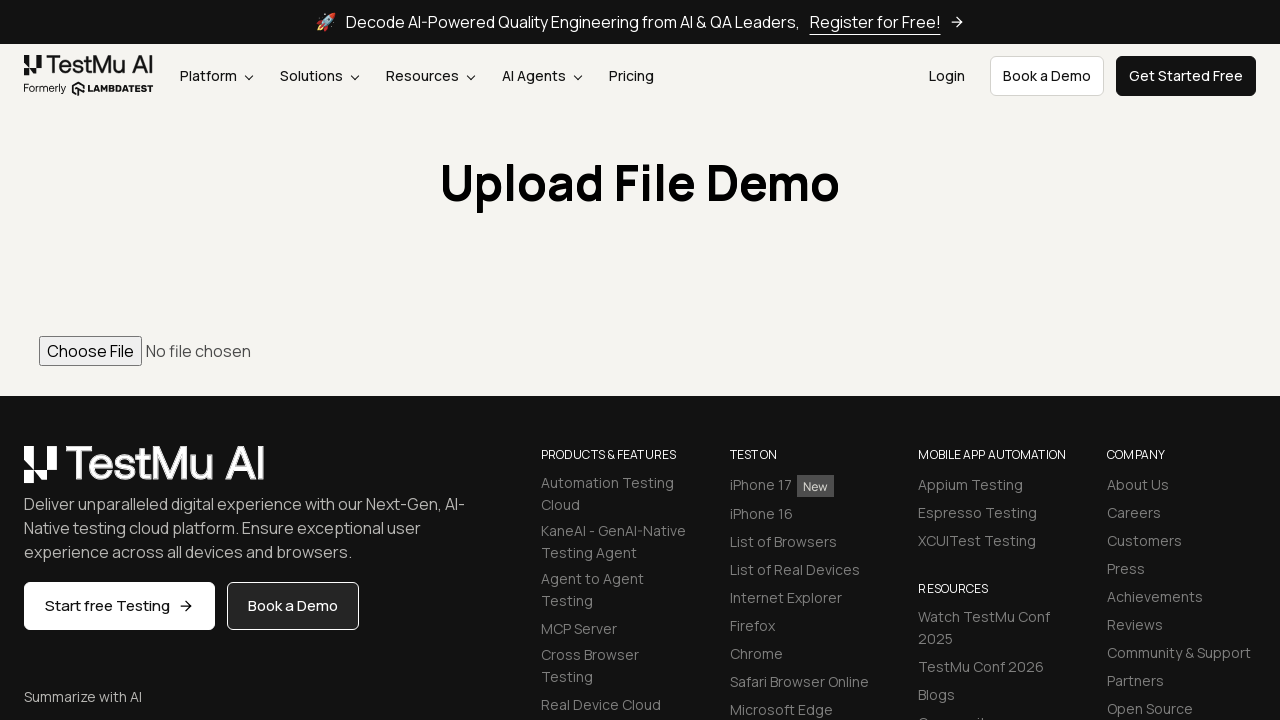

Set input file to temporary test file path
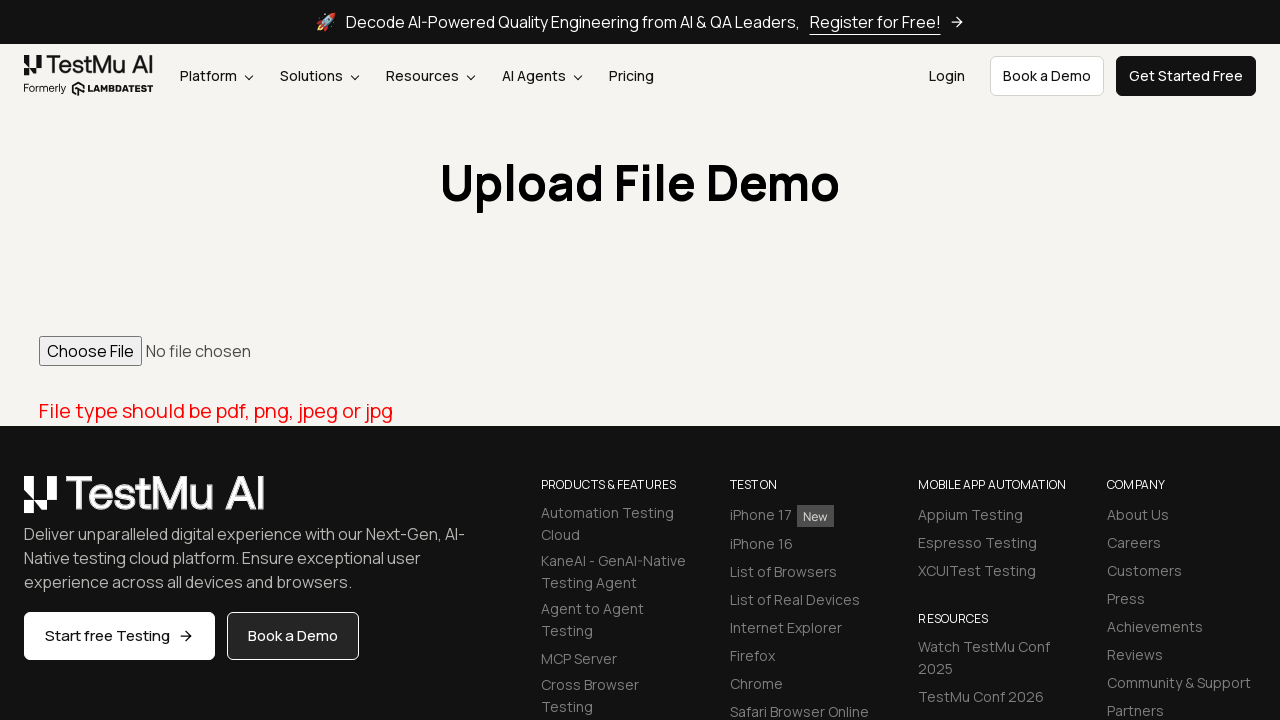

Deleted temporary test file
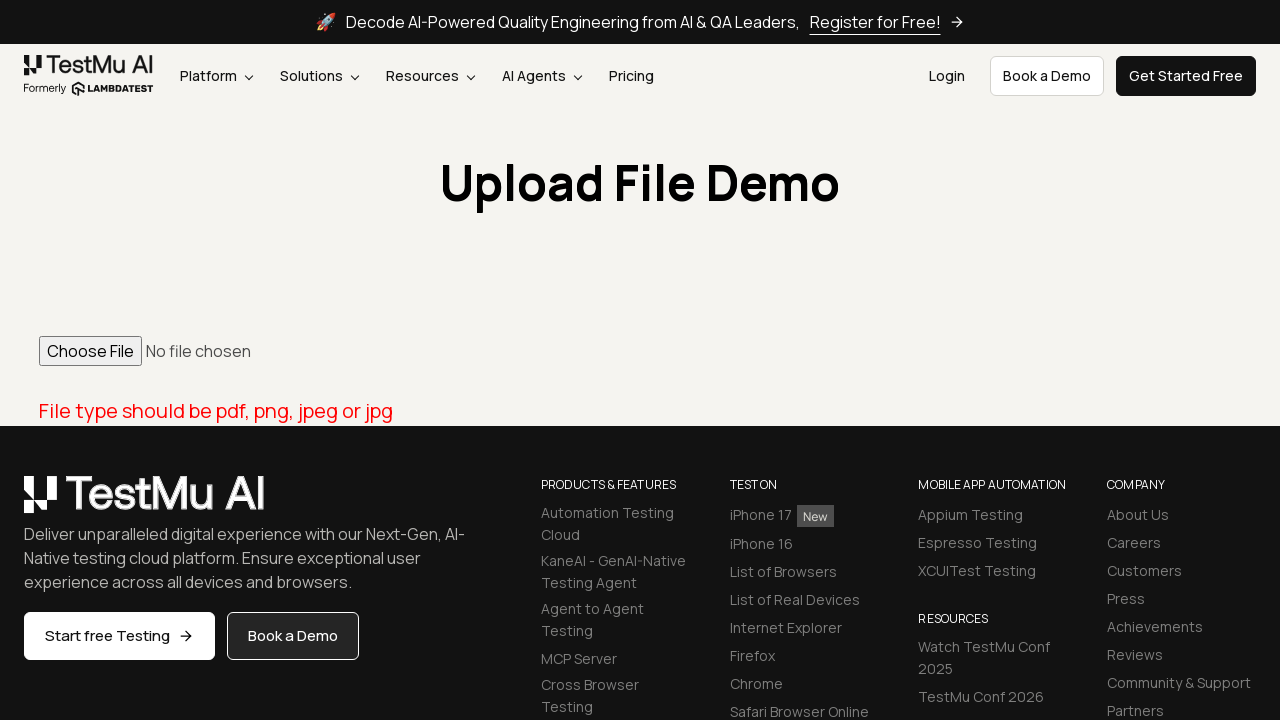

Waited 2 seconds for upload confirmation
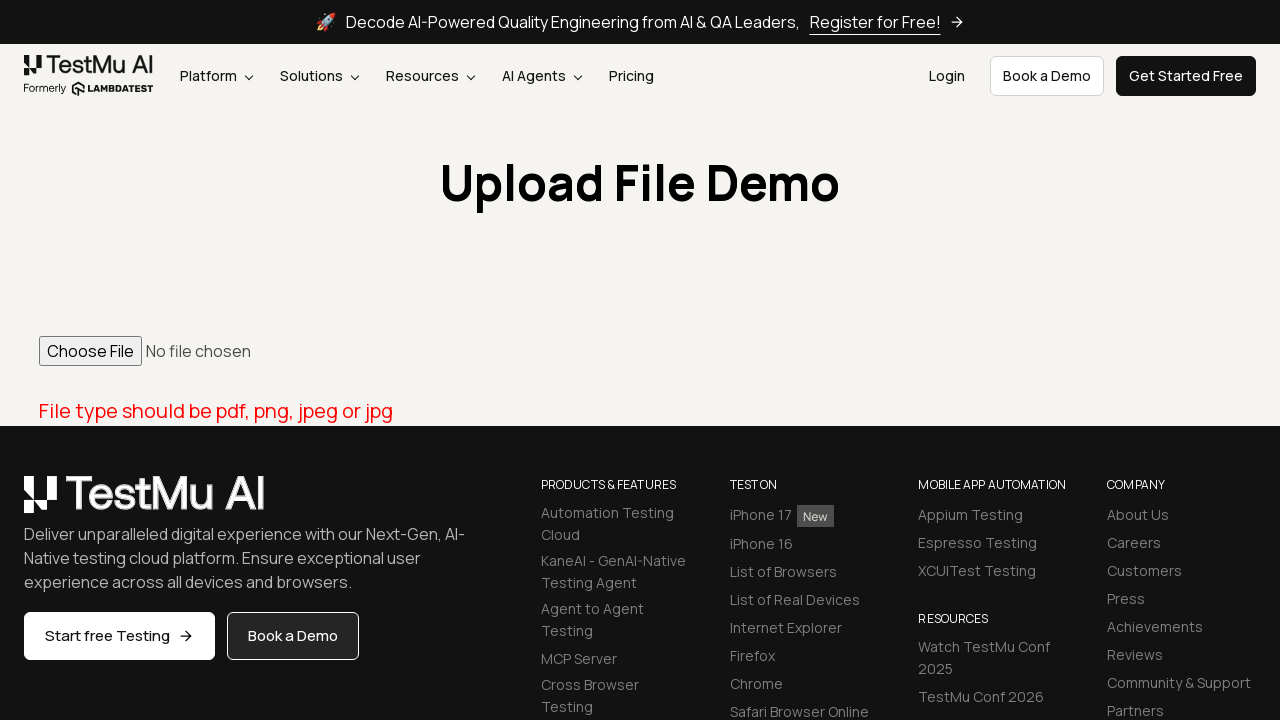

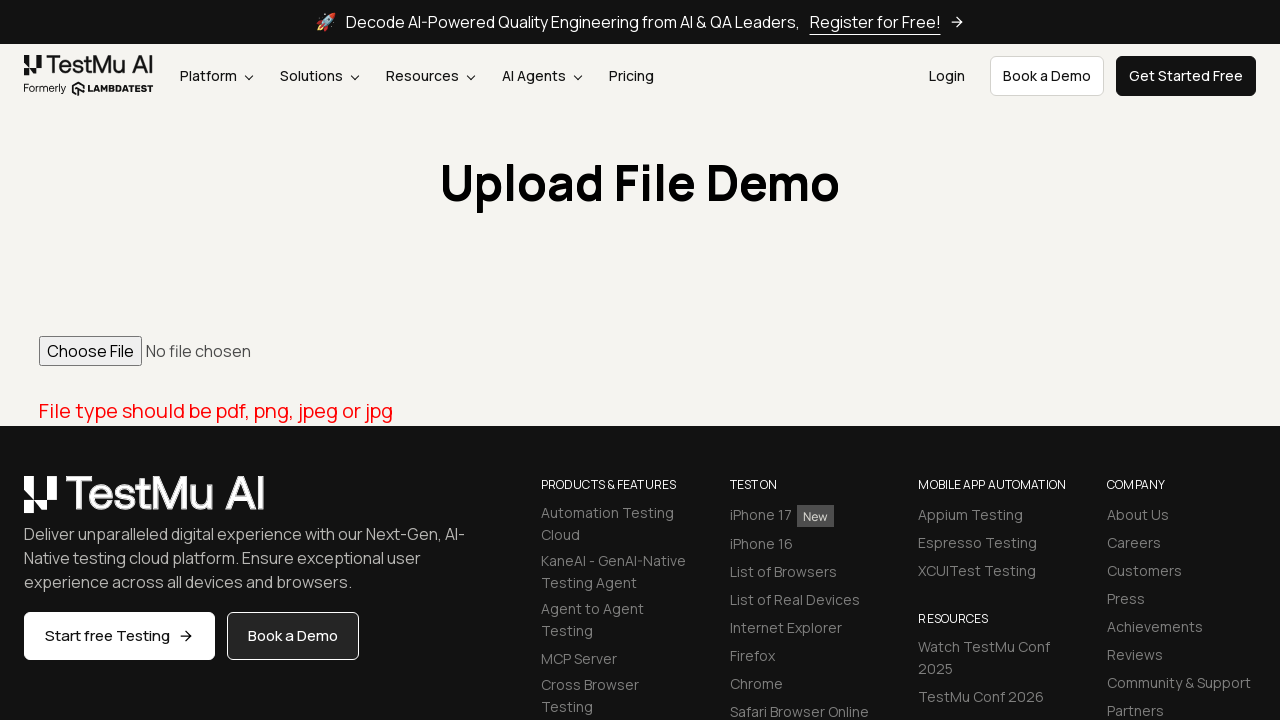